Tests hovering over the first user avatar to reveal the username, then clicks the profile link and verifies the "Not Found" page appears.

Starting URL: http://the-internet.herokuapp.com/hovers

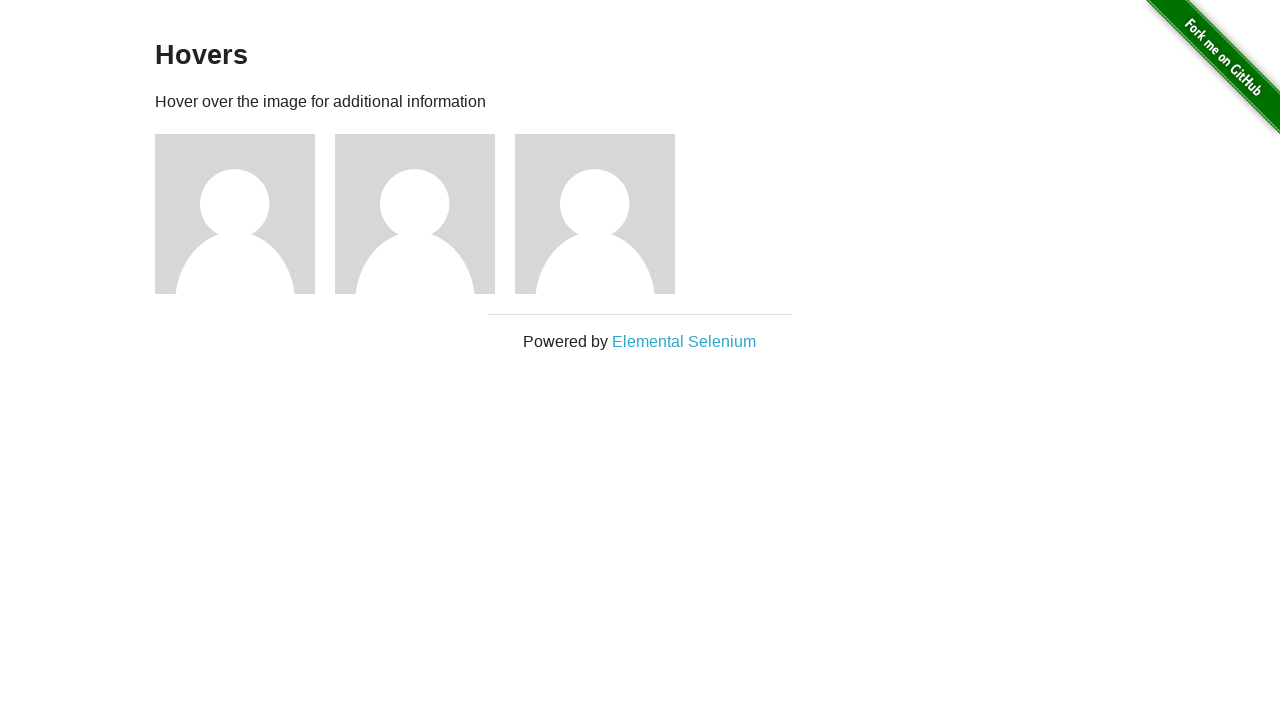

Hovered over the first user avatar to reveal username at (245, 214) on .figure >> nth=0
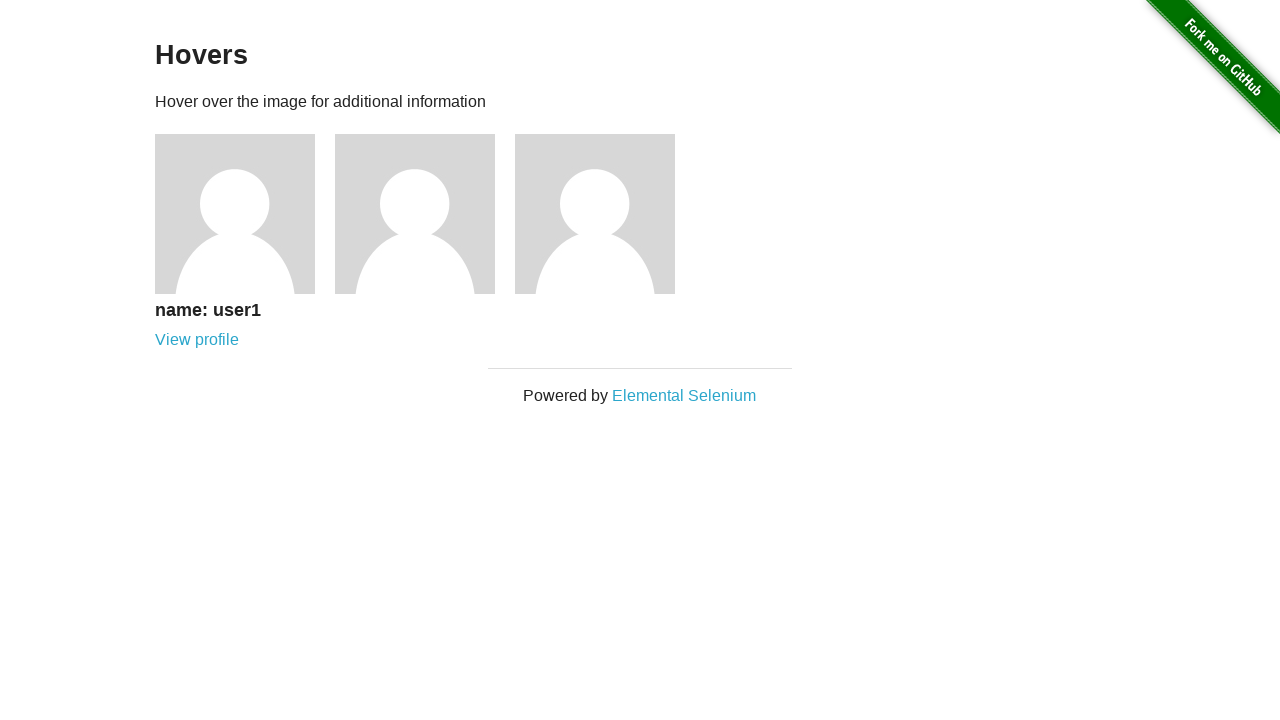

Username text is now visible after hover
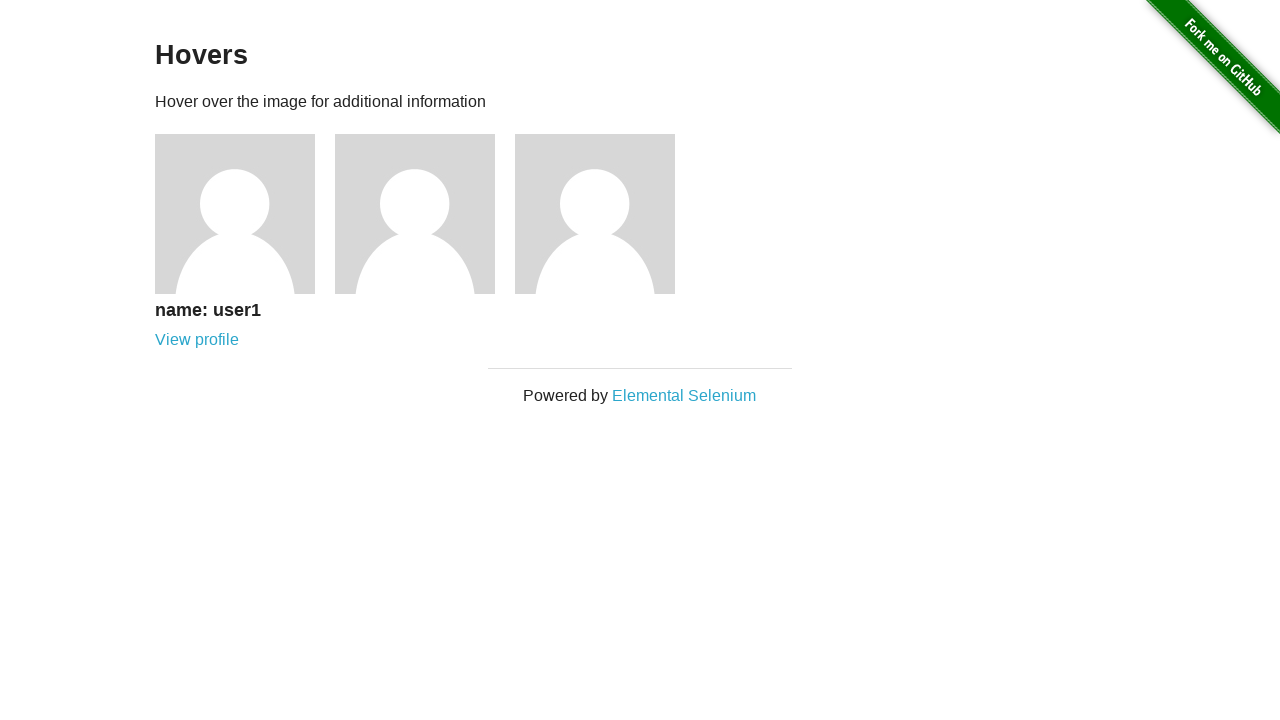

Clicked on the first user's profile link at (197, 340) on xpath=//div[@class='figure'][1]//a
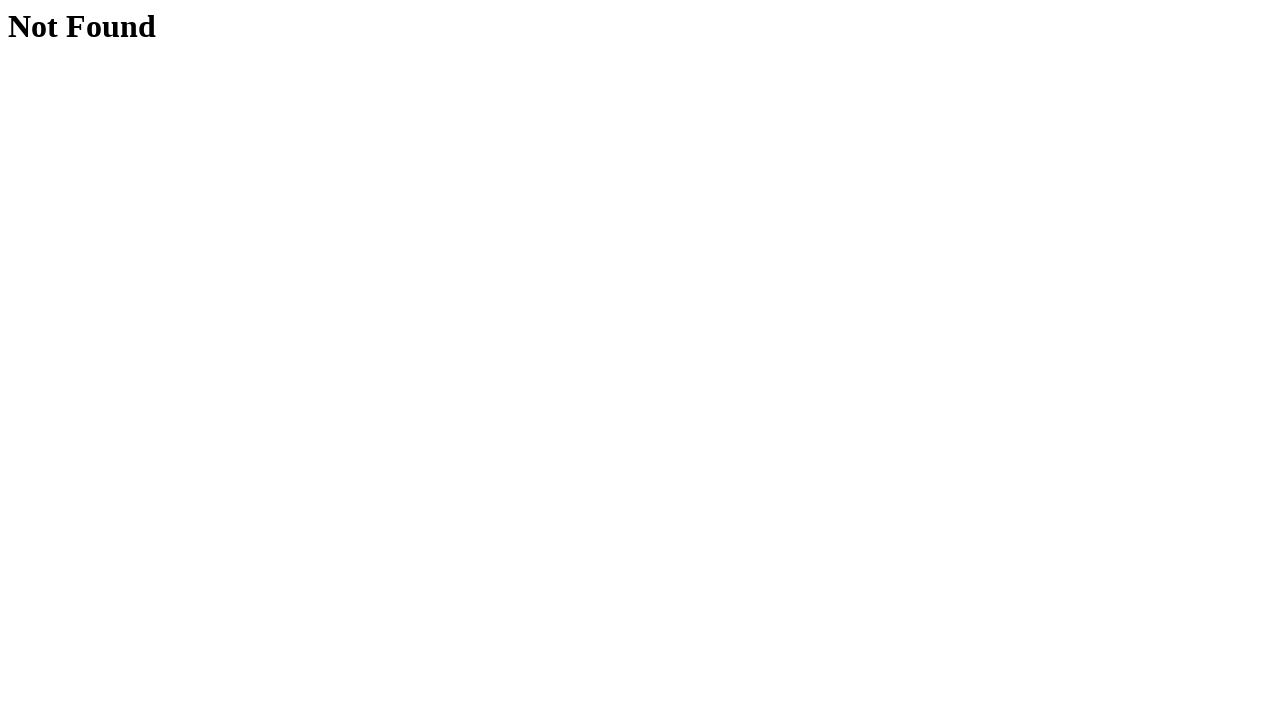

Navigated to profile page and verified page loaded
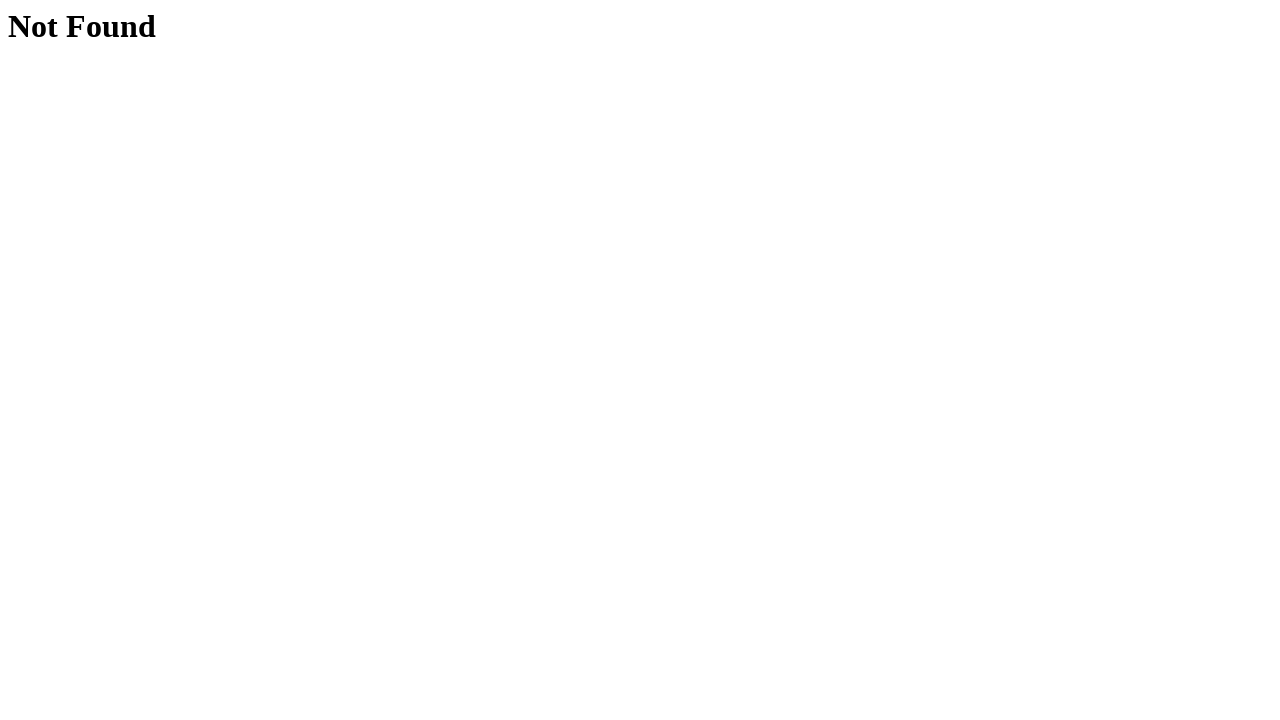

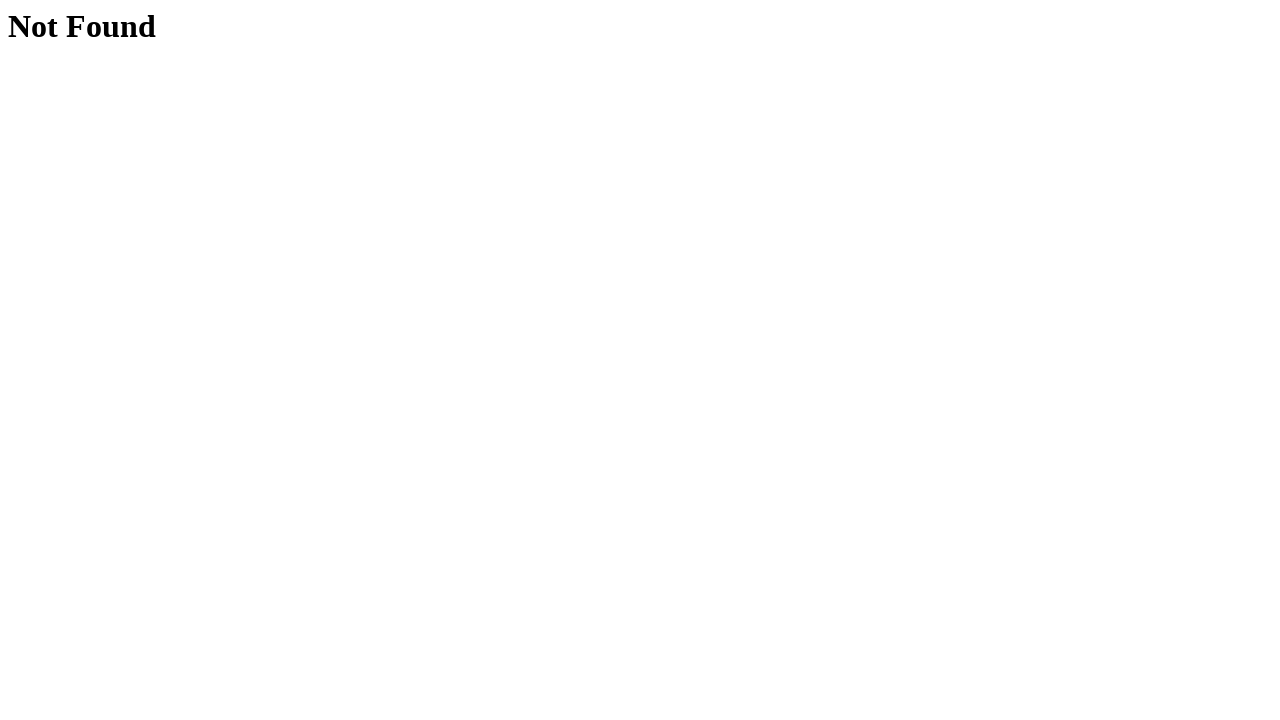